Tests that submitting signup form without email shows an error message.

Starting URL: https://www.sharelane.com/cgi-bin/register.py

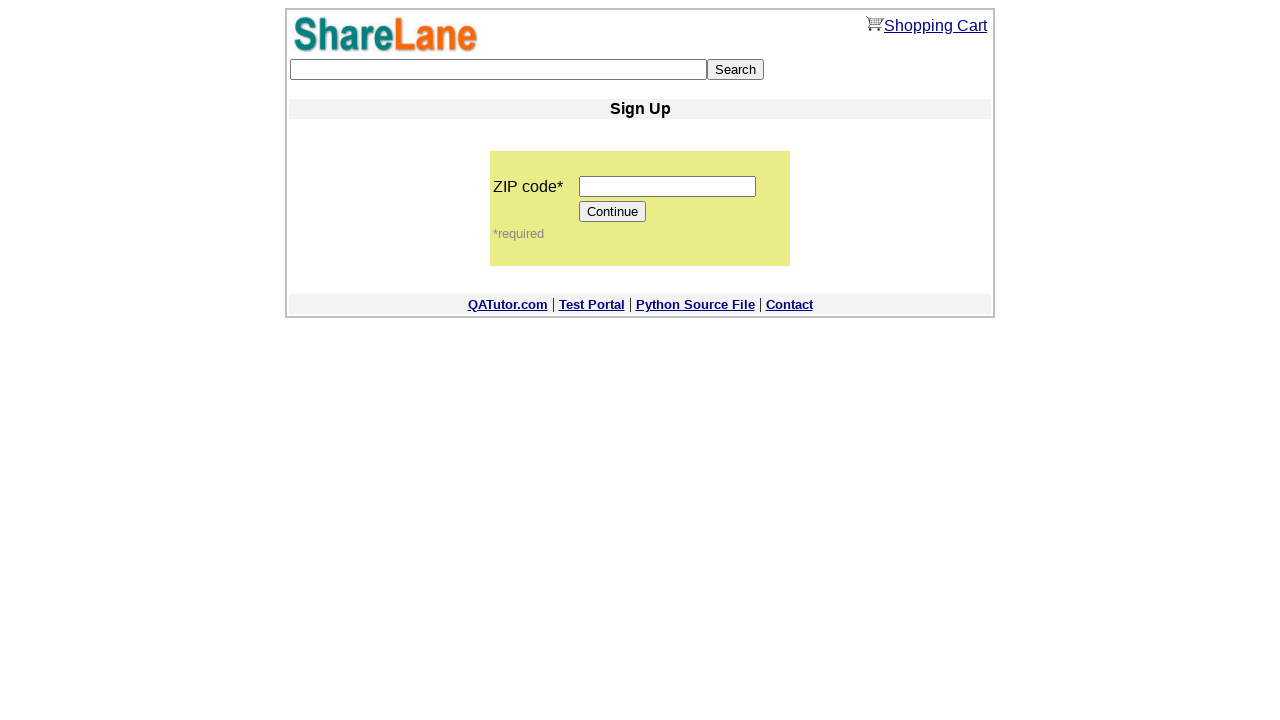

Filled zip code field with '12345' on input[name='zip_code']
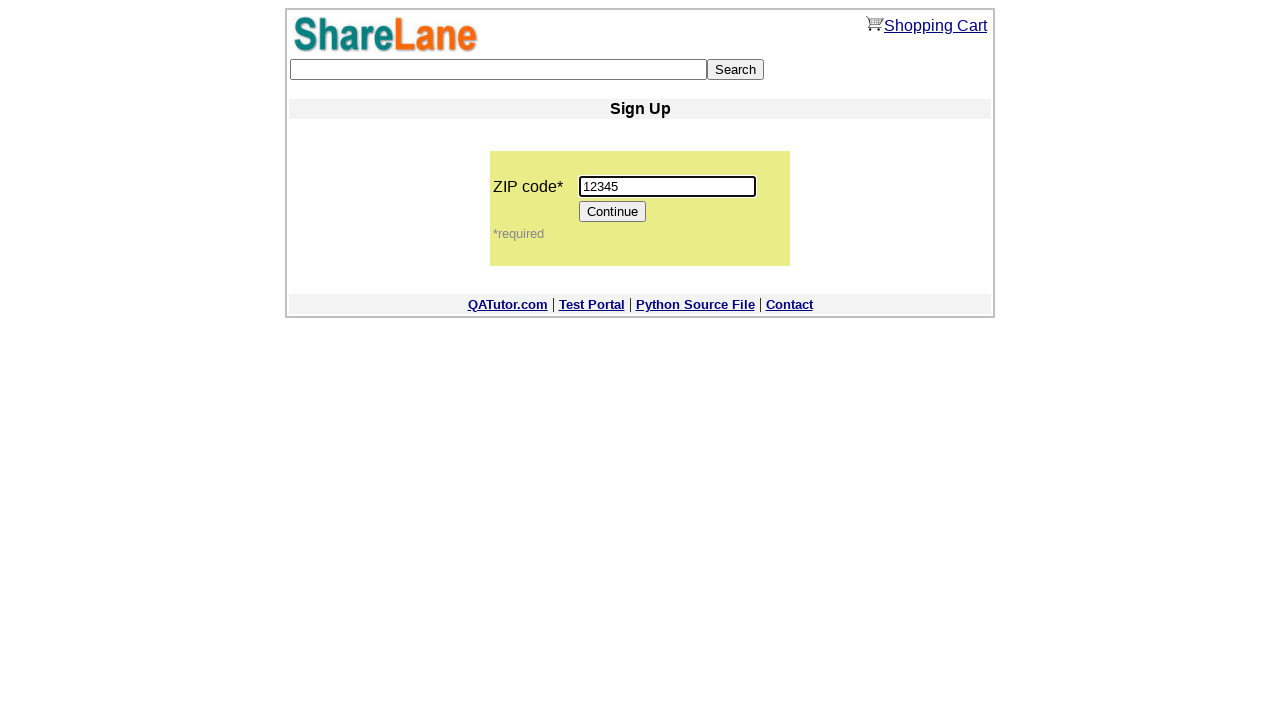

Clicked Continue button to proceed to registration form at (613, 212) on input[value='Continue']
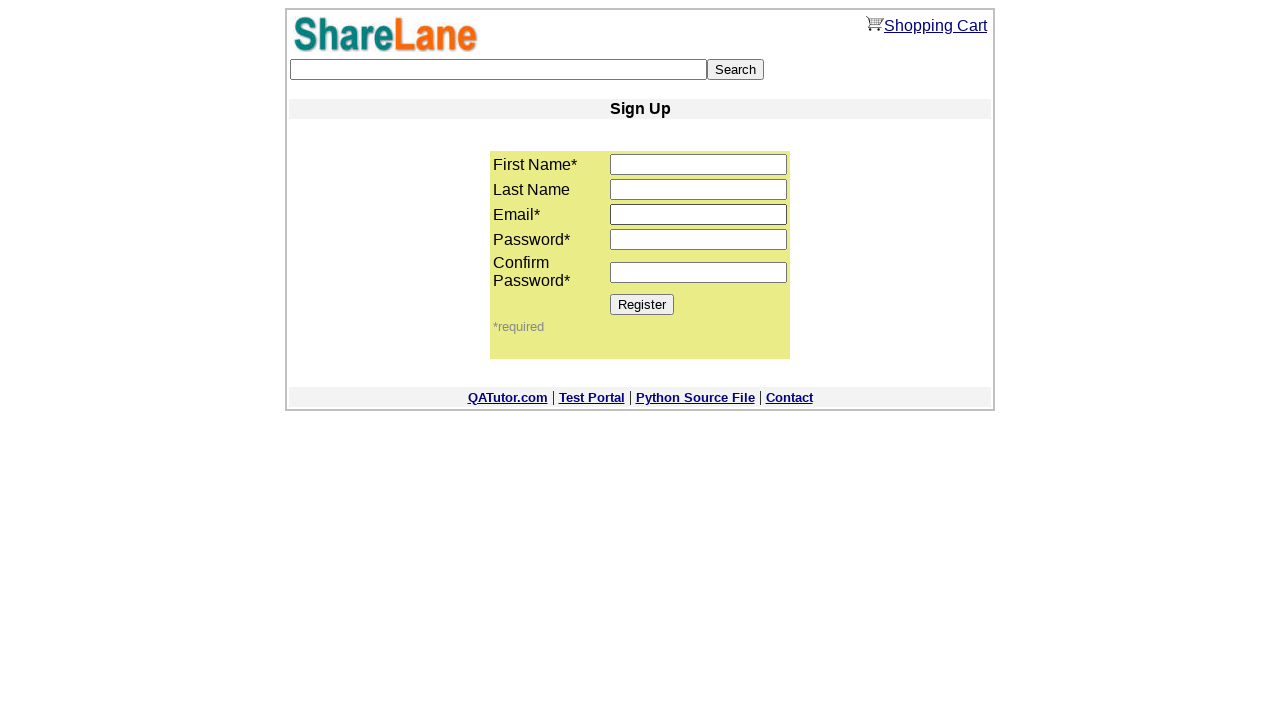

Filled first name field with 'Elena' on input[name='first_name']
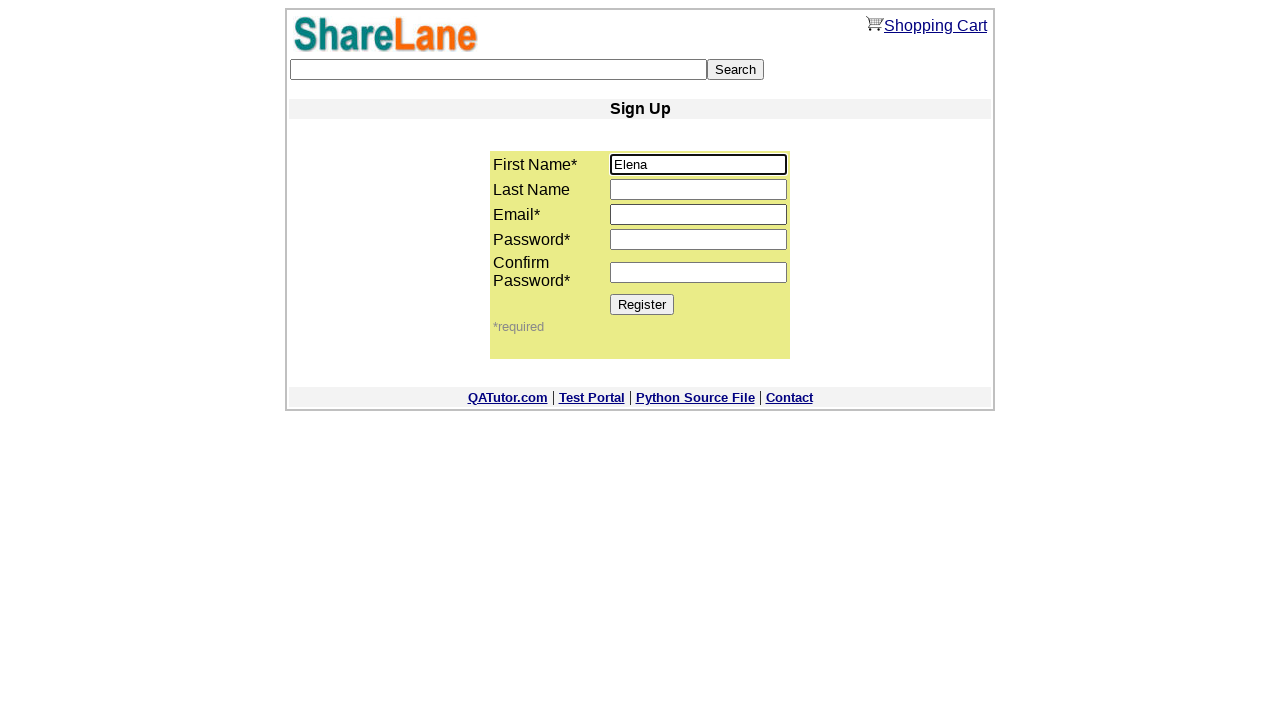

Filled last name field with 'Rodriguez' on input[name='last_name']
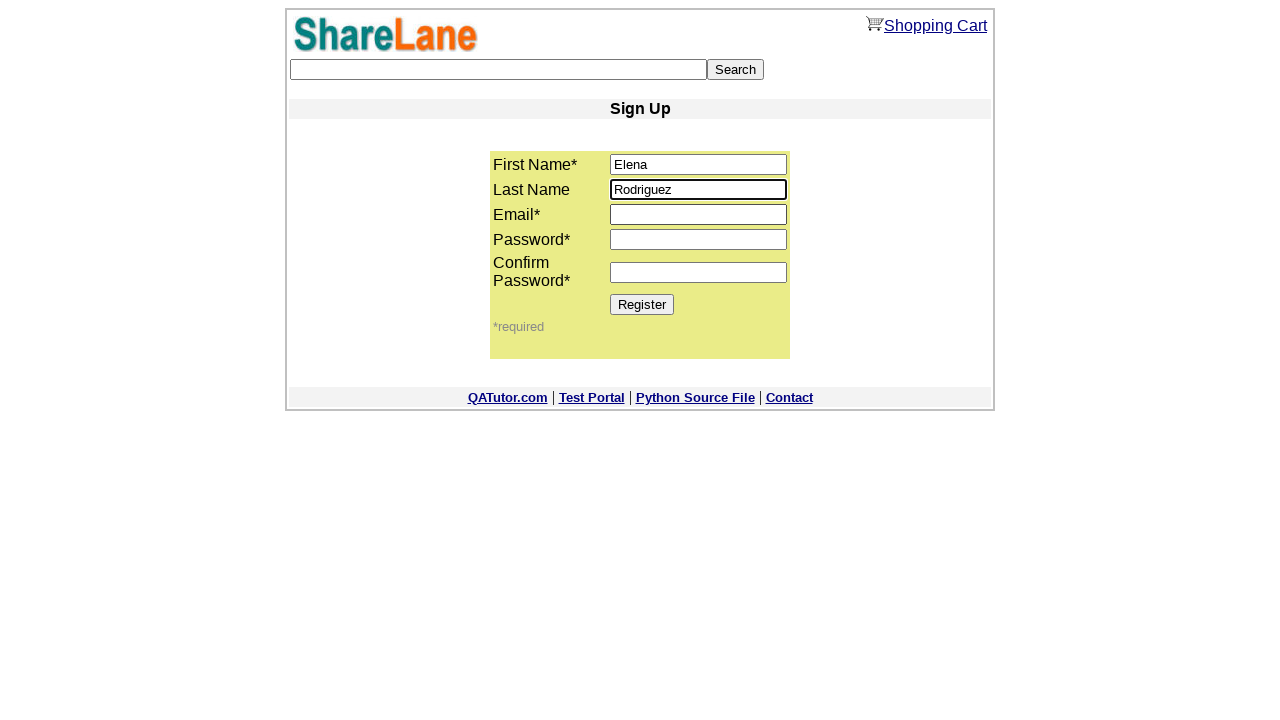

Filled password field with 'mypass321' on input[name='password1']
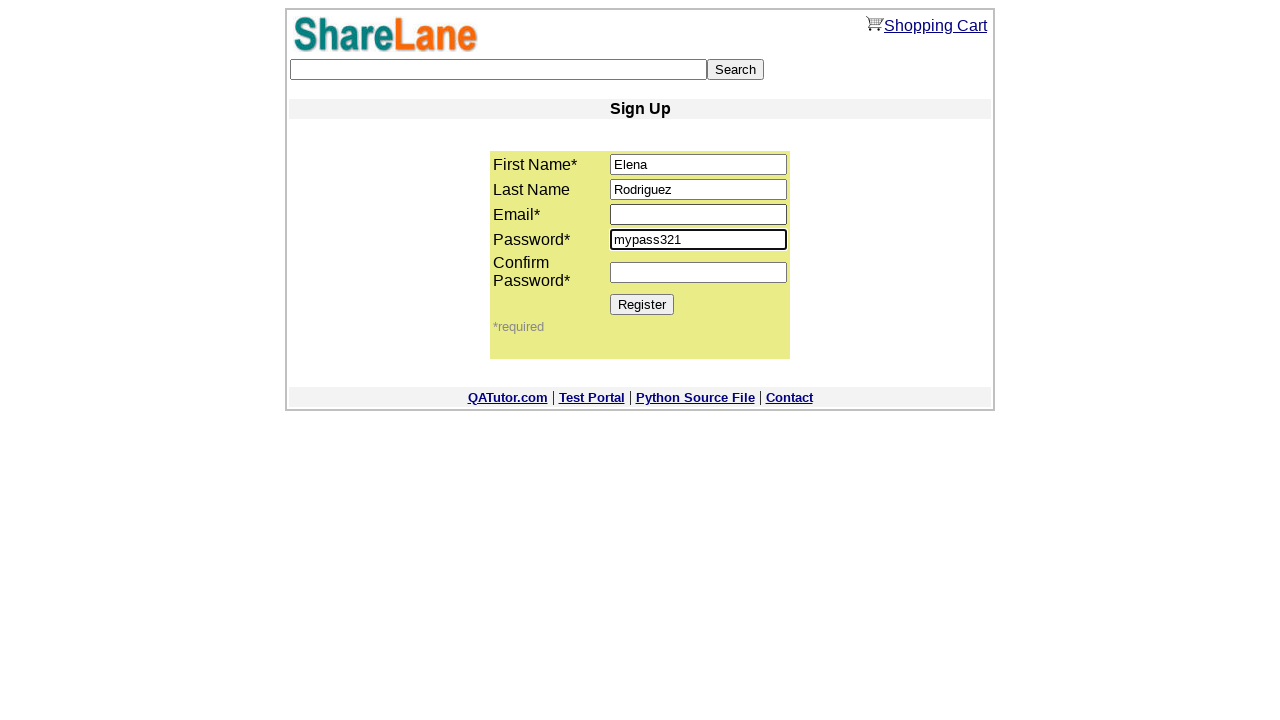

Filled password confirmation field with 'mypass321' on input[name='password2']
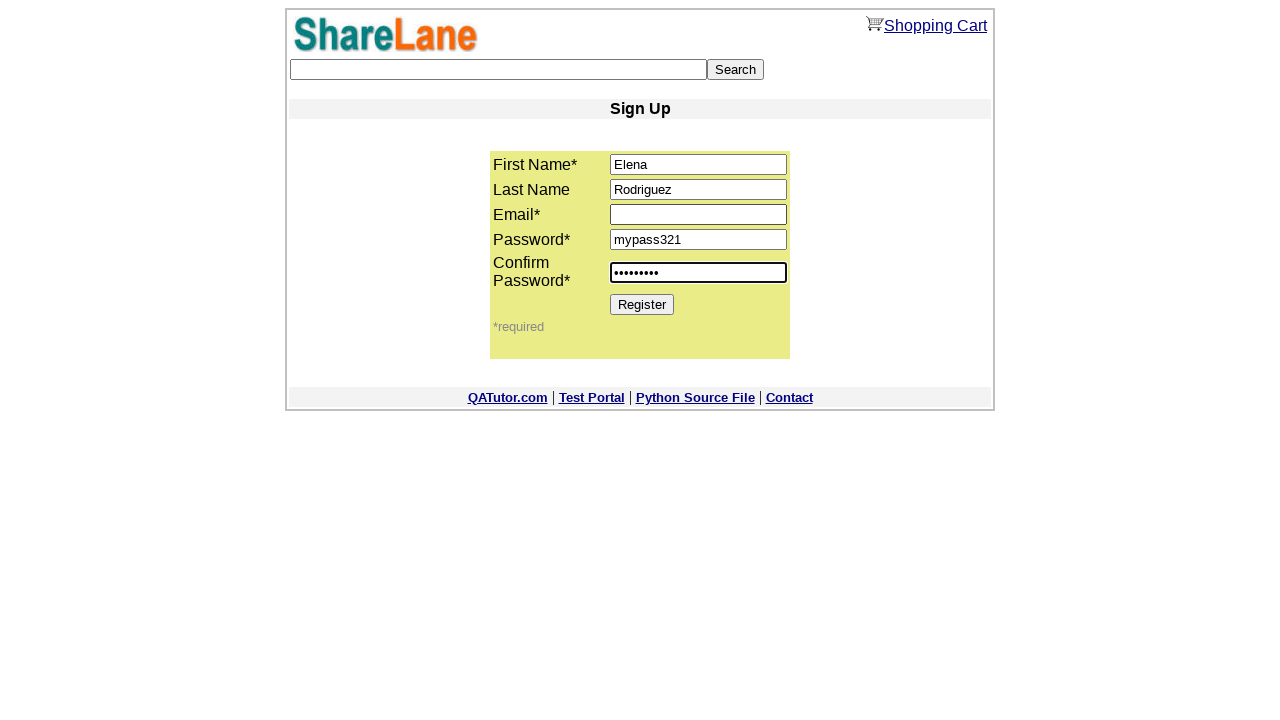

Clicked Register button to submit signup form without email at (642, 304) on input[value='Register']
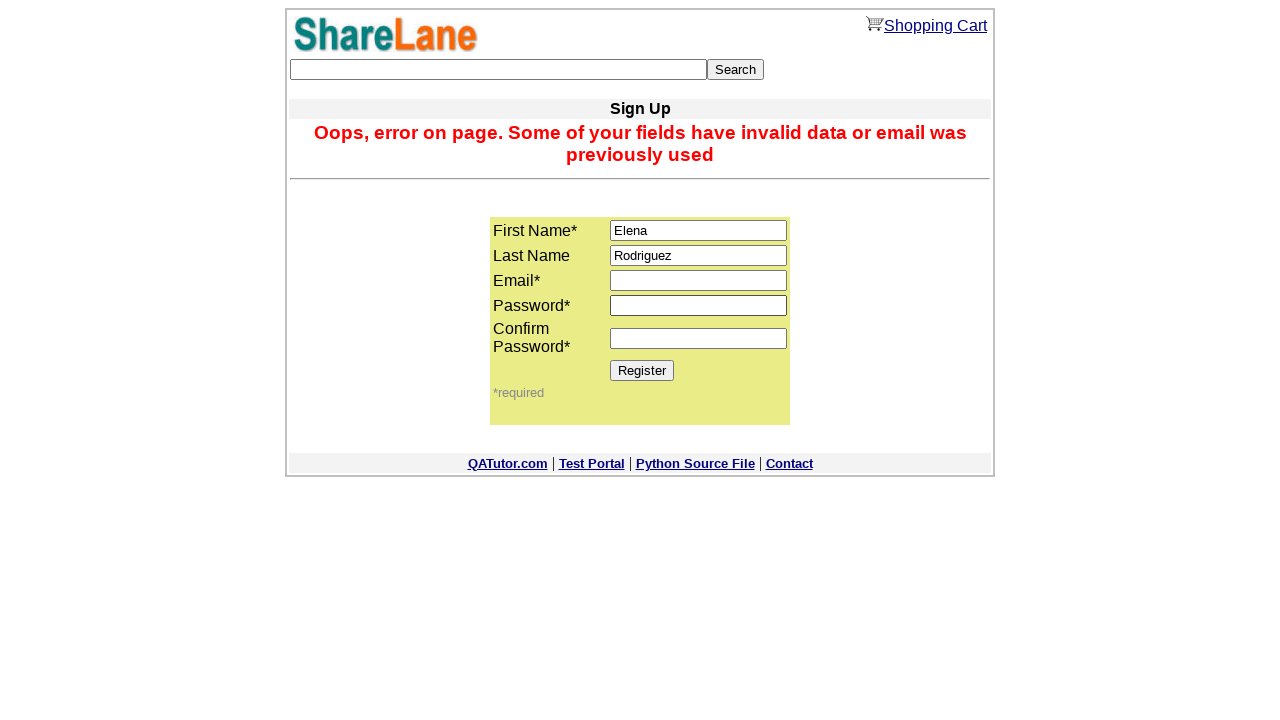

Error message displayed confirming email is required
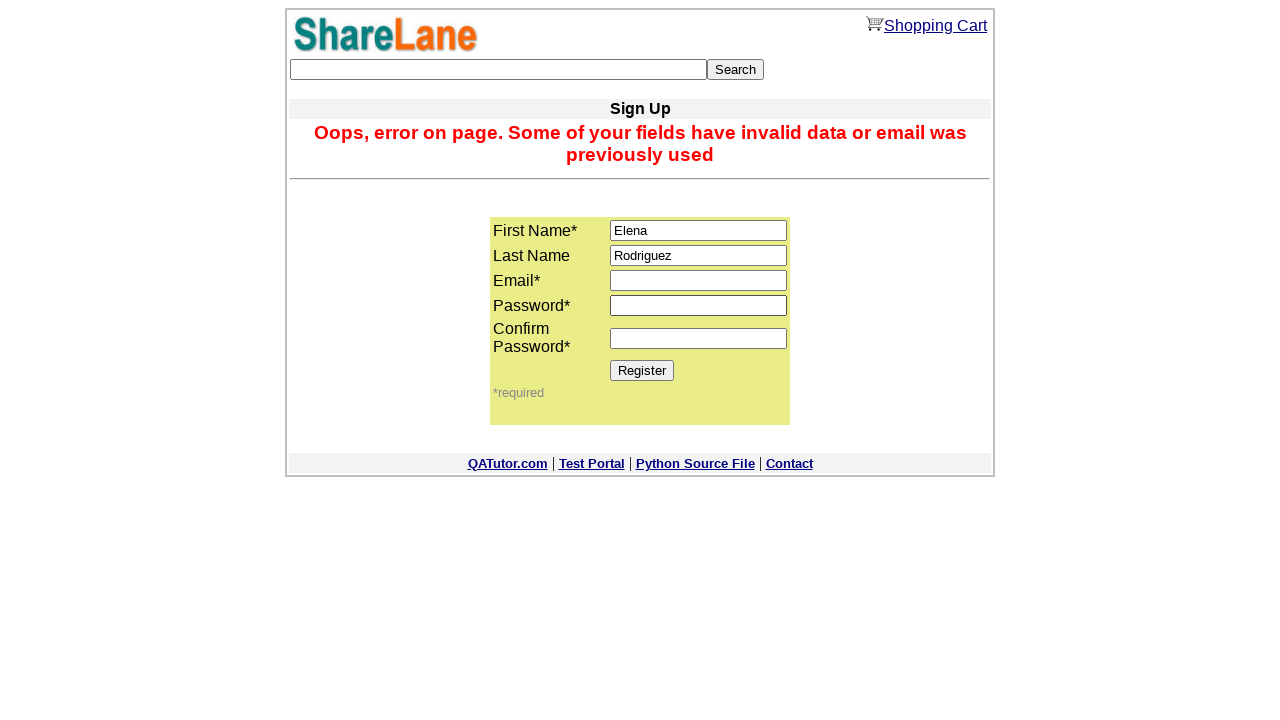

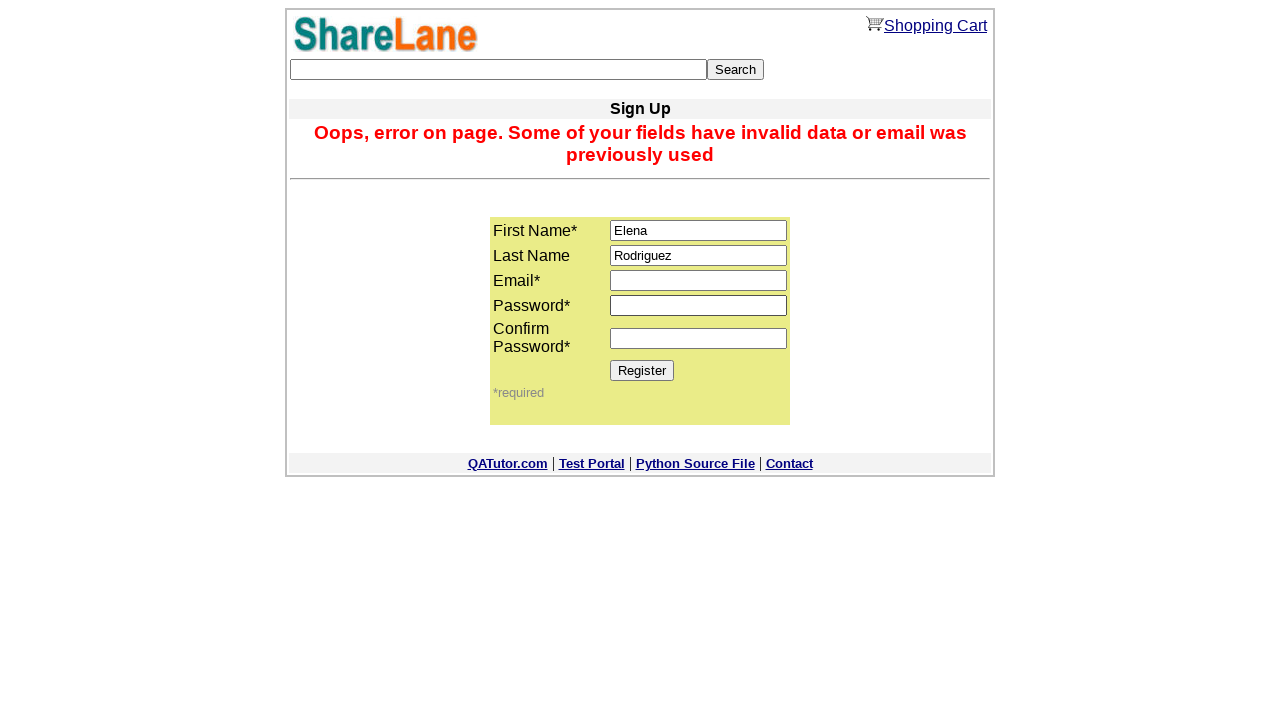